Tests different button click types: single click, double click, and right click, verifying the appropriate message appears after each action.

Starting URL: https://demoqa.com/buttons

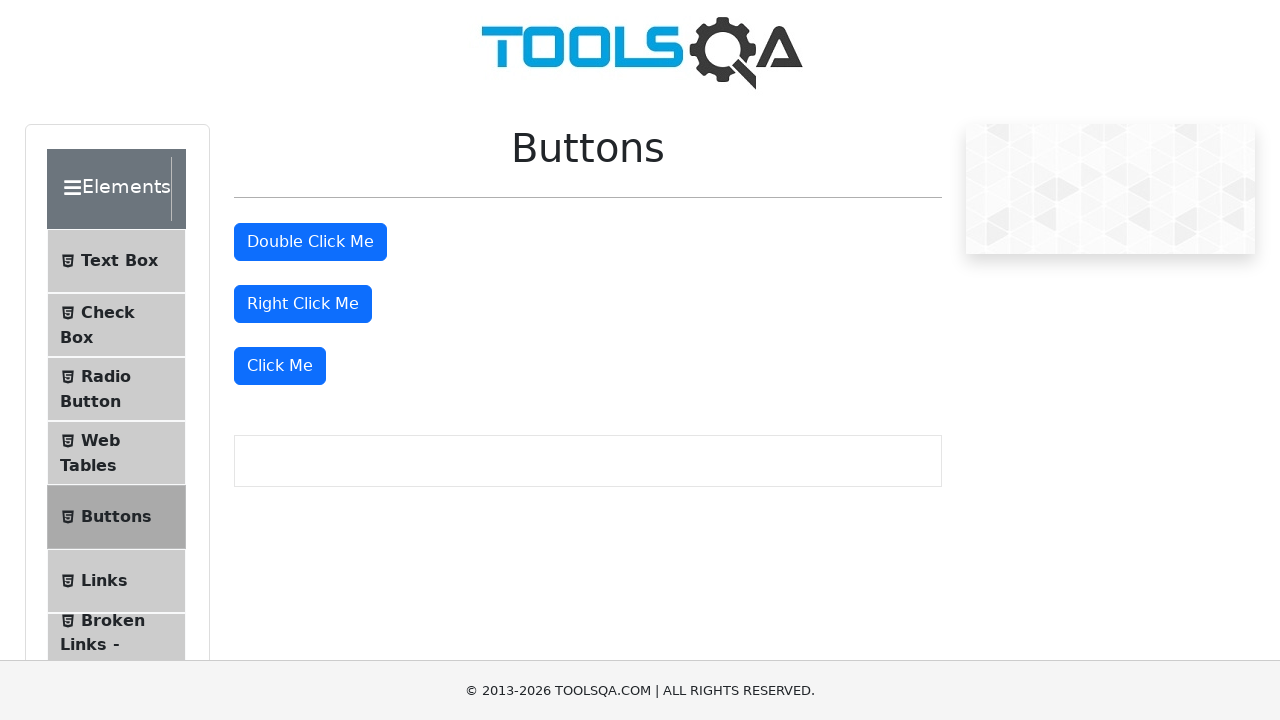

Clicked the second 'Click Me' button (dynamic click) at (280, 366) on text=Click Me >> nth=2
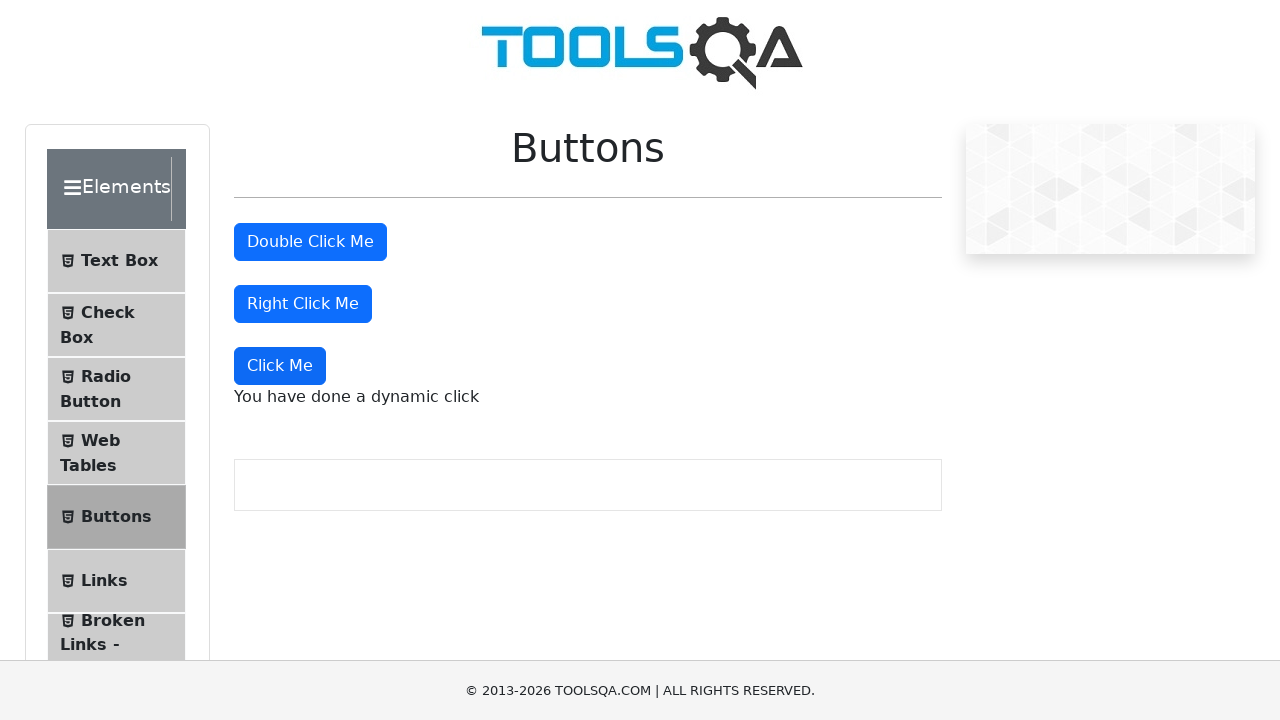

Dynamic click message appeared
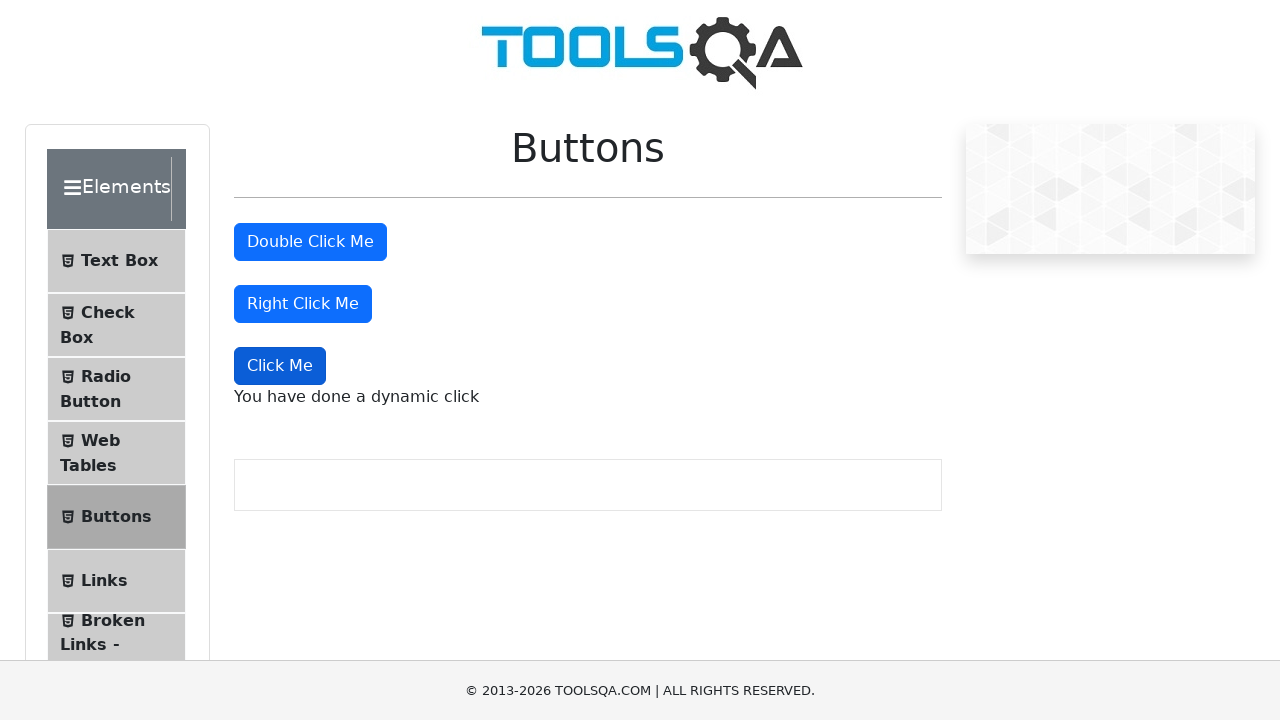

Double-clicked the double click button at (310, 242) on #doubleClickBtn
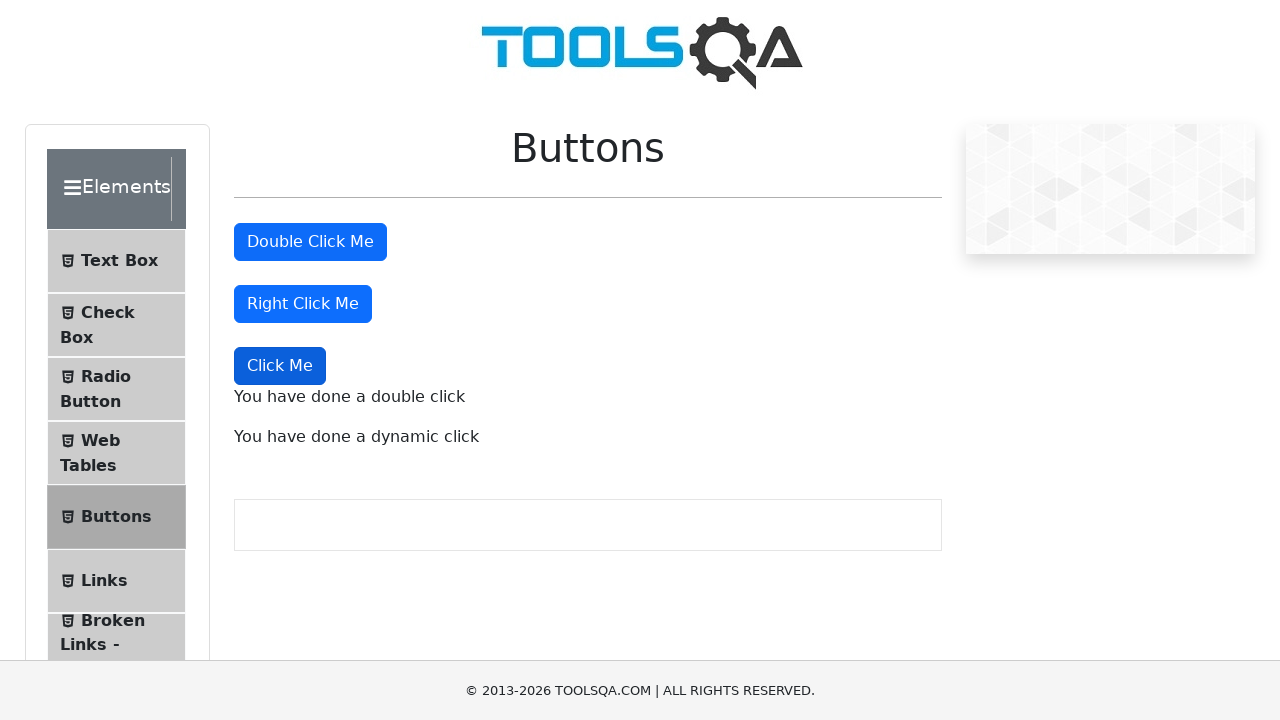

Double click message appeared
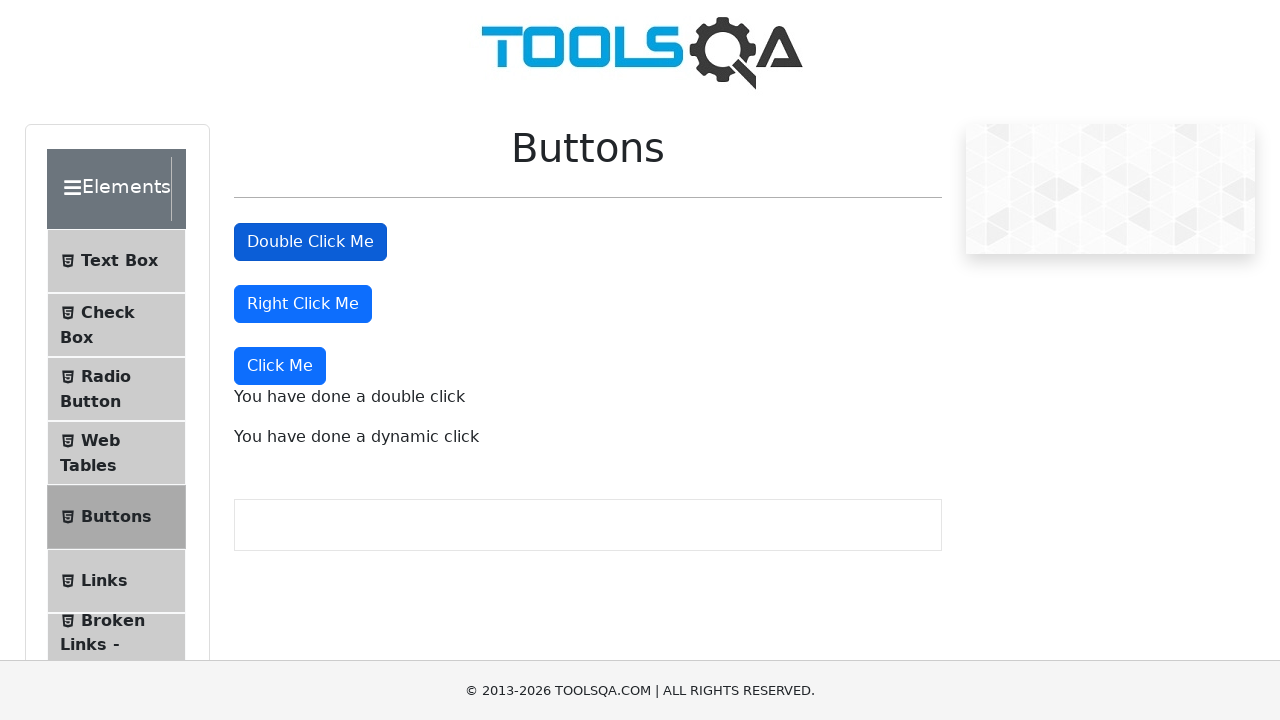

Right-clicked the right click button at (303, 304) on #rightClickBtn
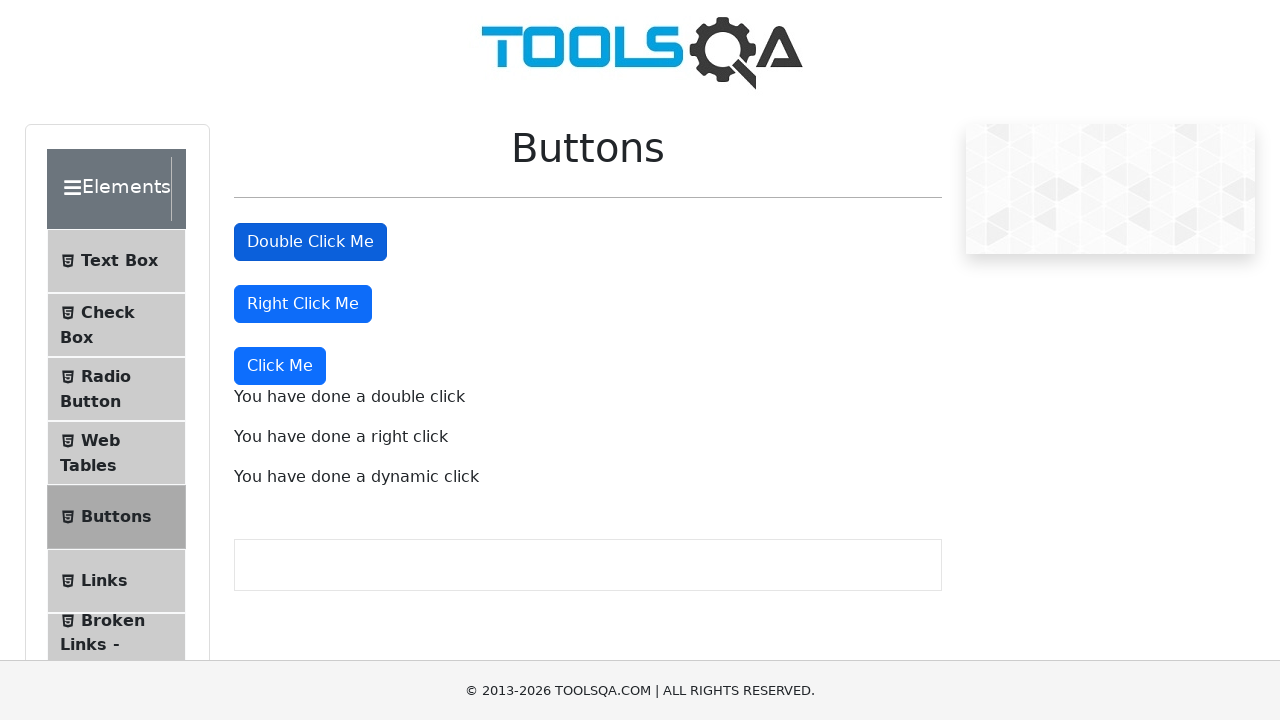

Right click message appeared
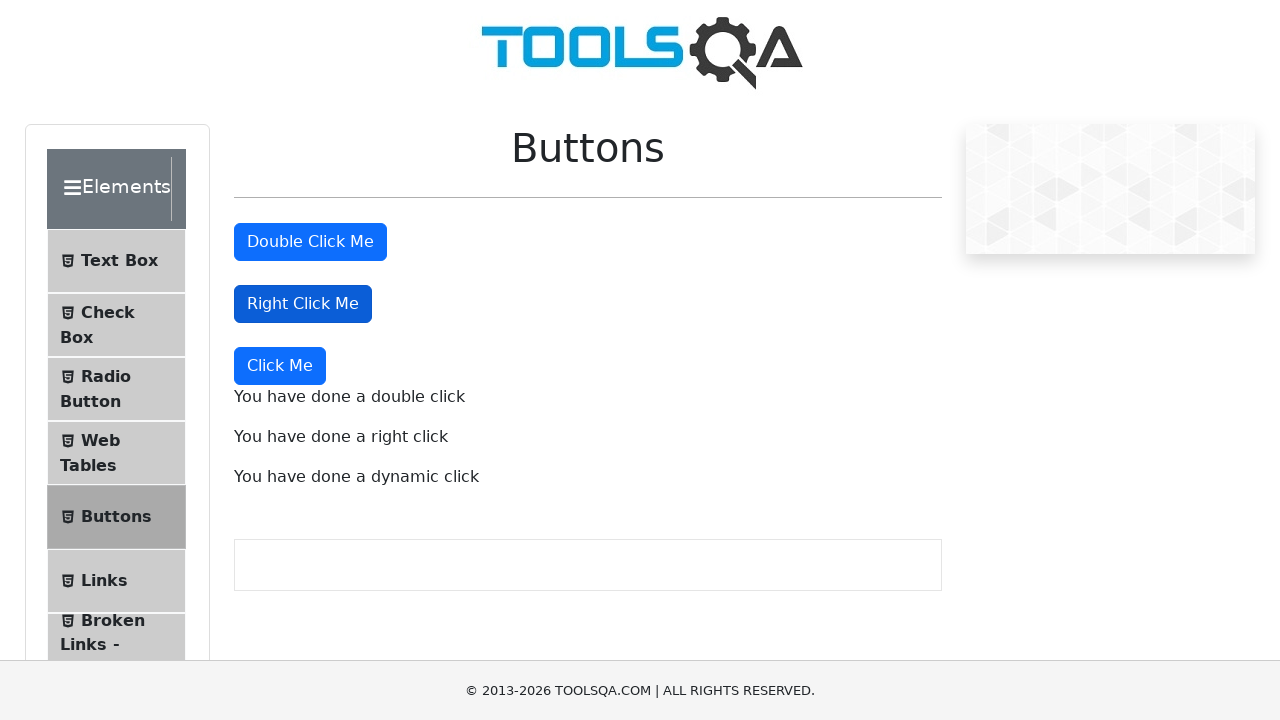

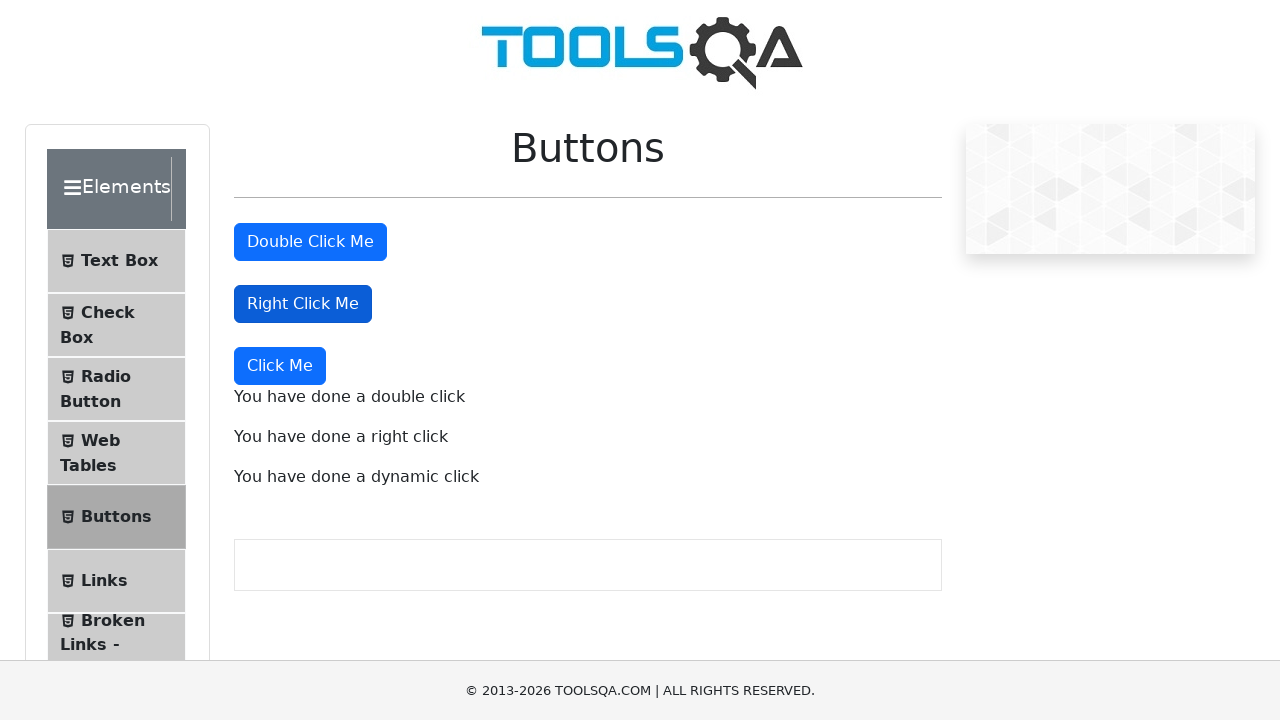